Tests modal dialog functionality by opening and closing both small and large modal dialogs on a demo page

Starting URL: https://demoqa.com/modal-dialogs

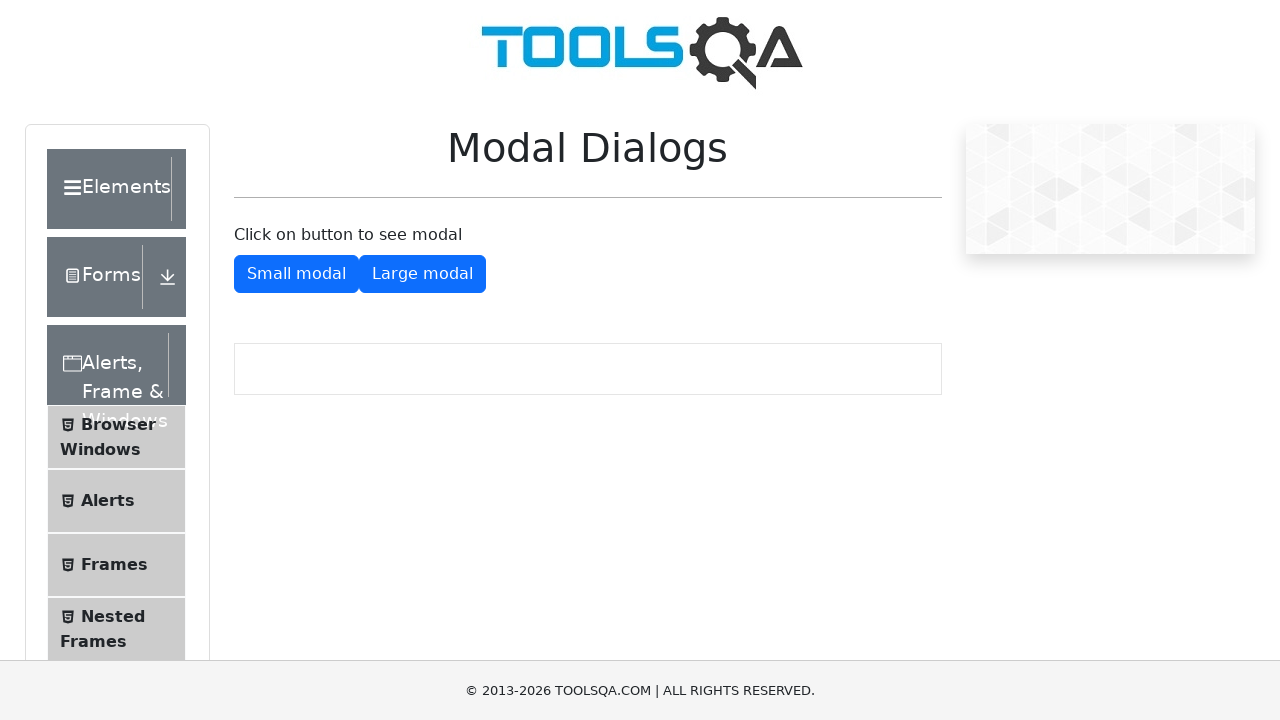

Clicked button to open small modal dialog at (296, 274) on #showSmallModal
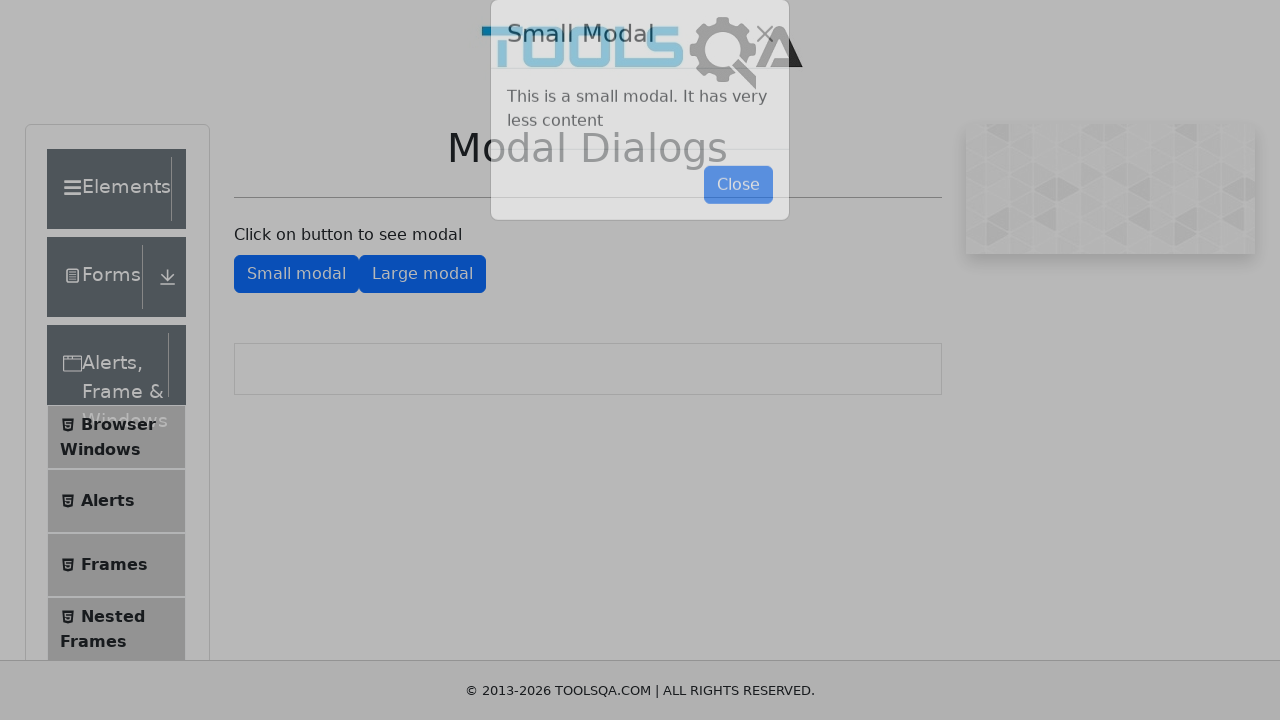

Small modal dialog became visible
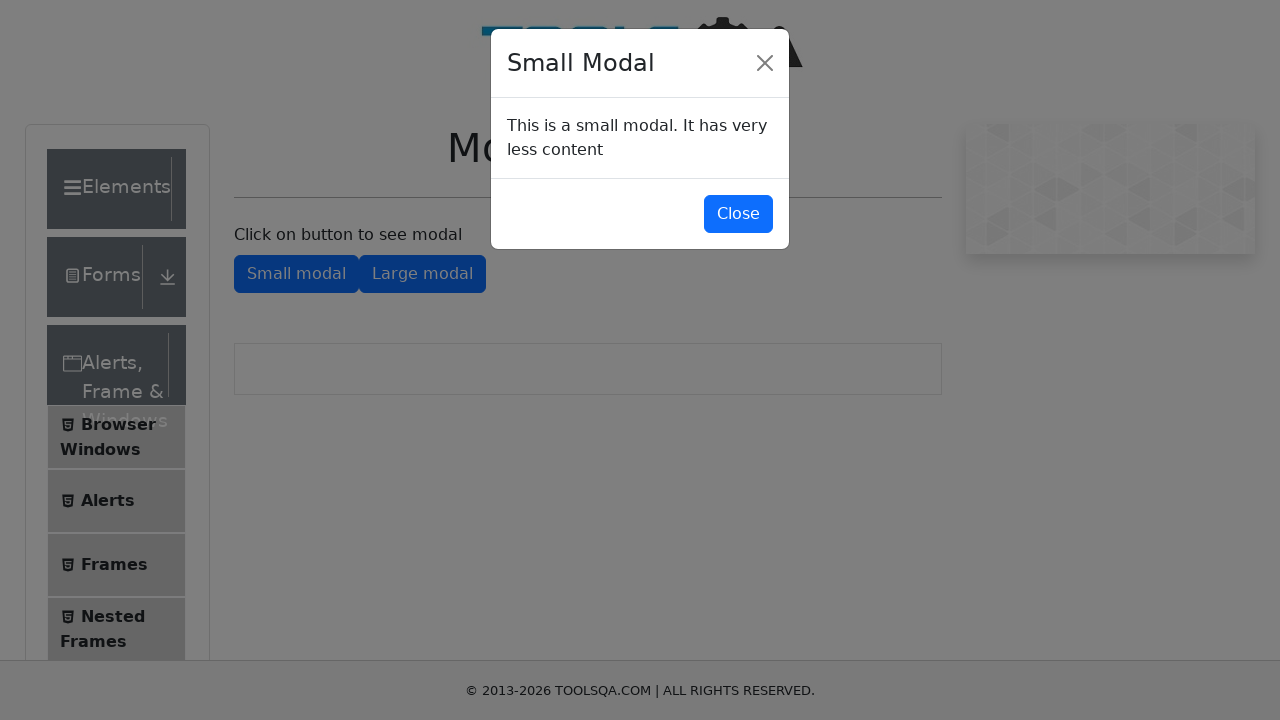

Extracted text content from small modal dialog
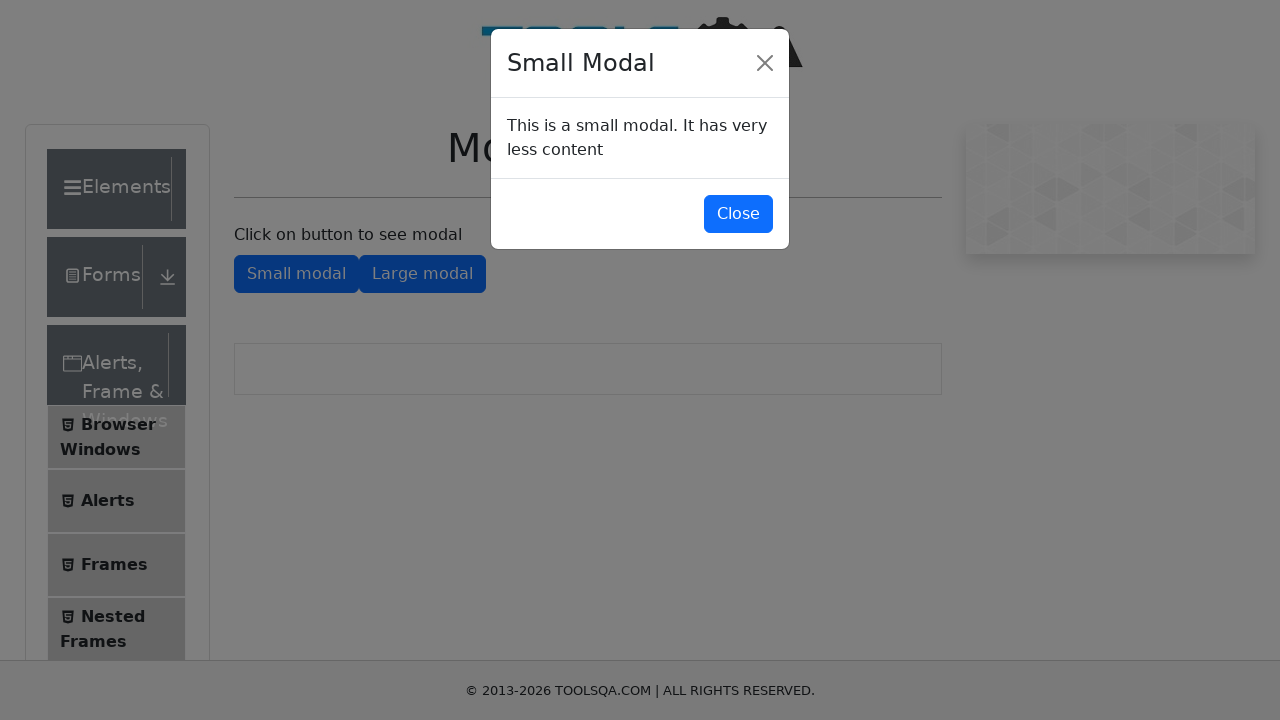

Clicked button to close small modal dialog at (738, 214) on #closeSmallModal
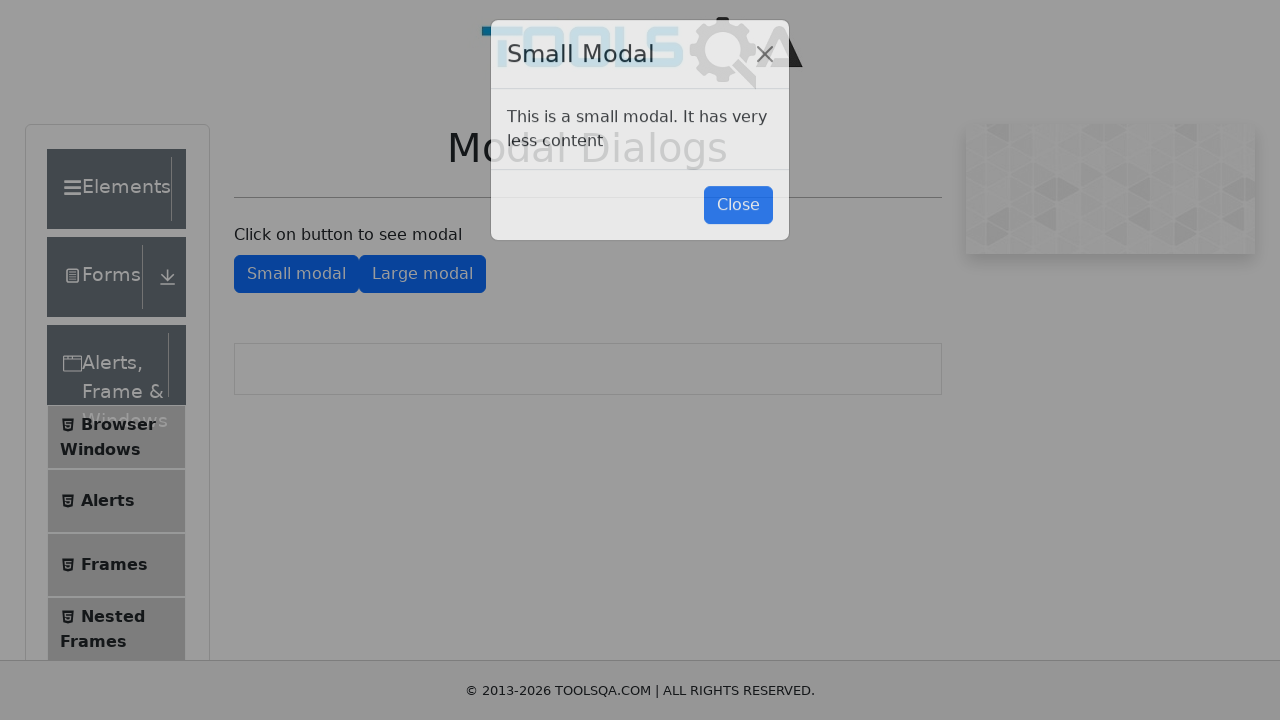

Small modal dialog closed successfully
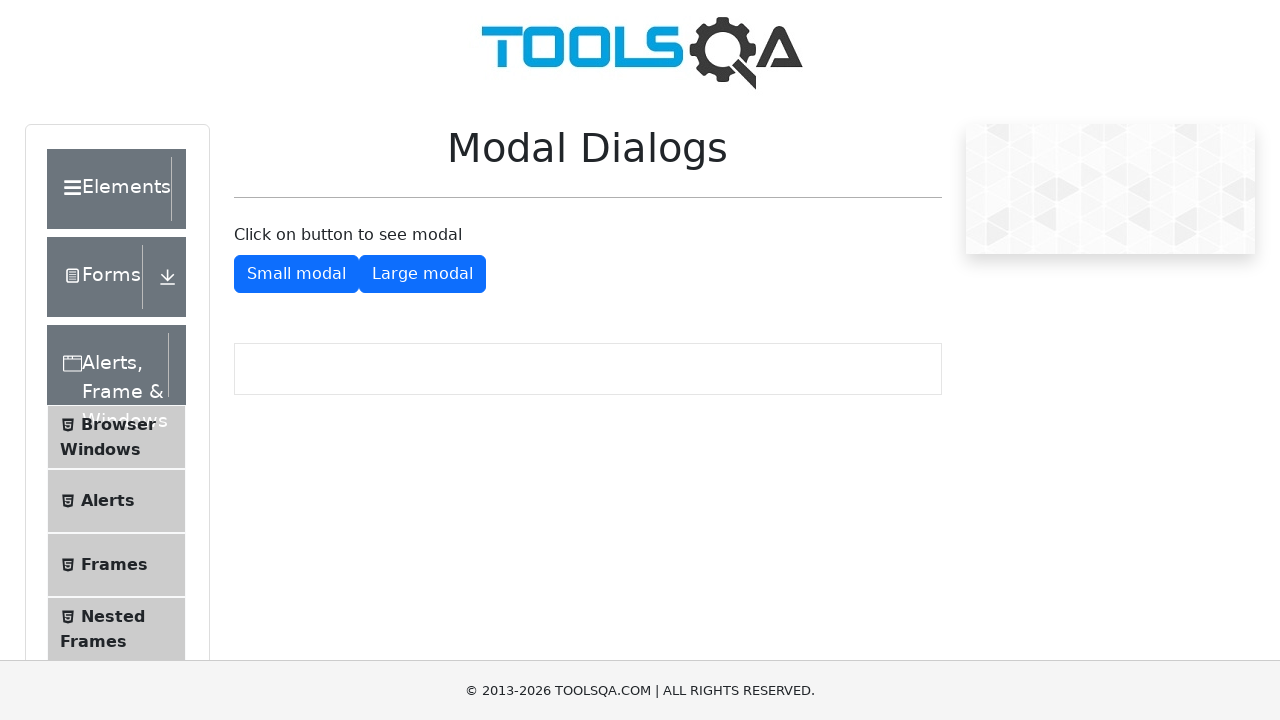

Clicked button to open large modal dialog at (422, 274) on #showLargeModal
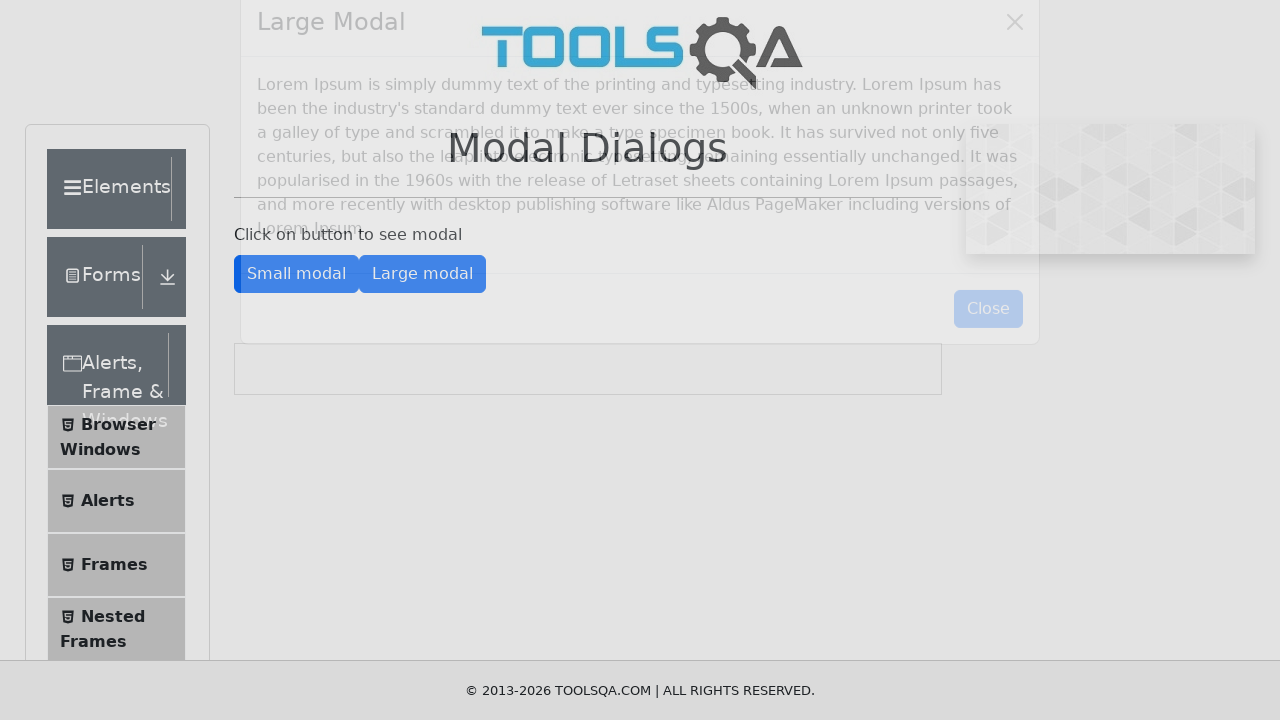

Large modal dialog became visible
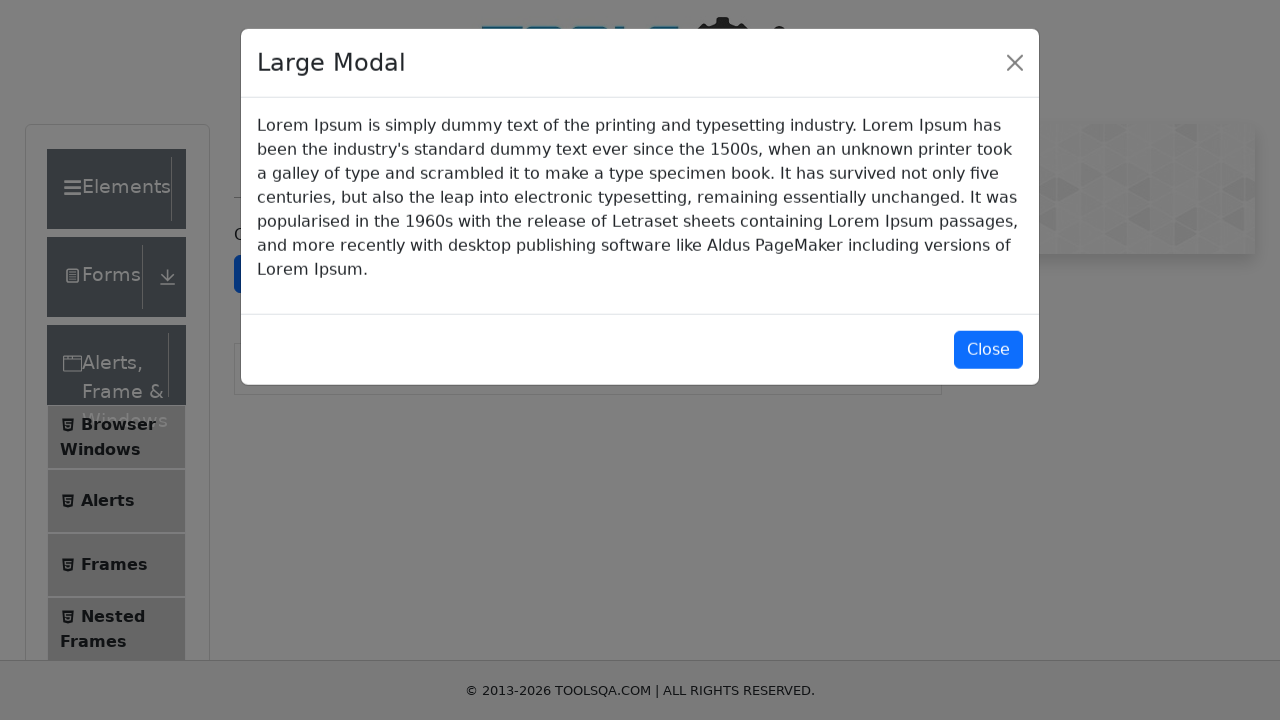

Extracted text content from large modal dialog
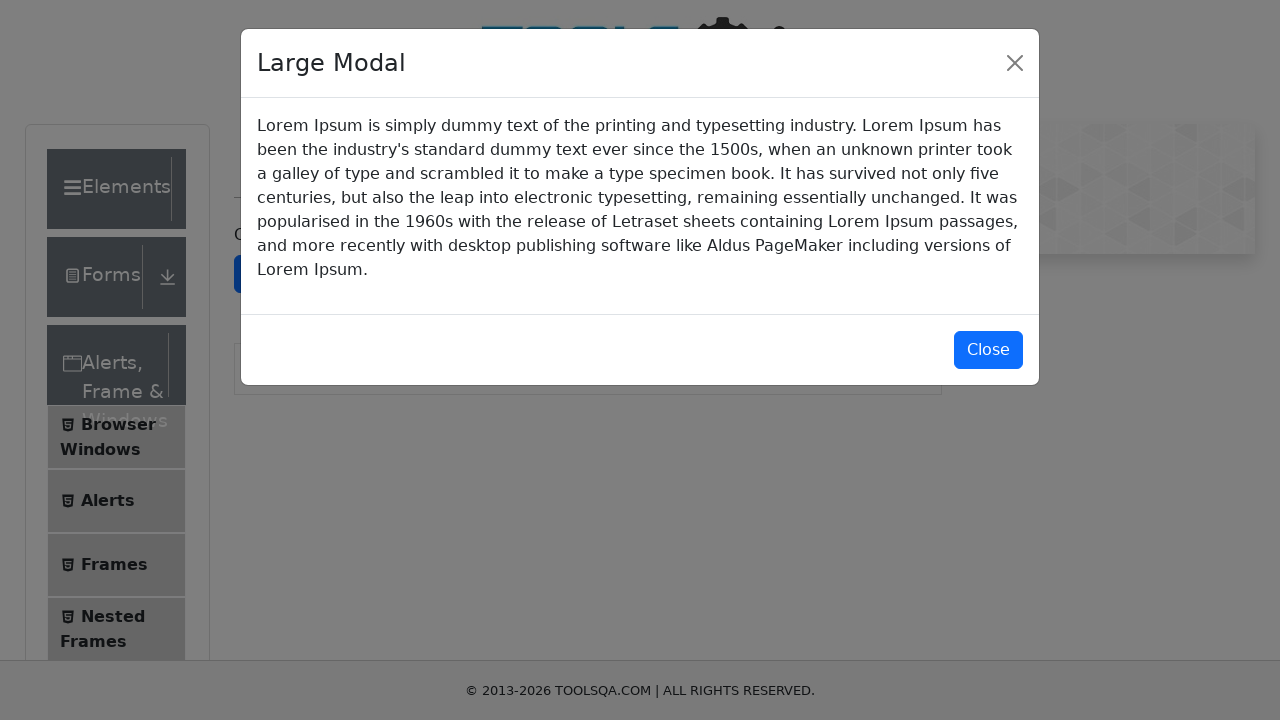

Clicked button to close large modal dialog at (988, 350) on #closeLargeModal
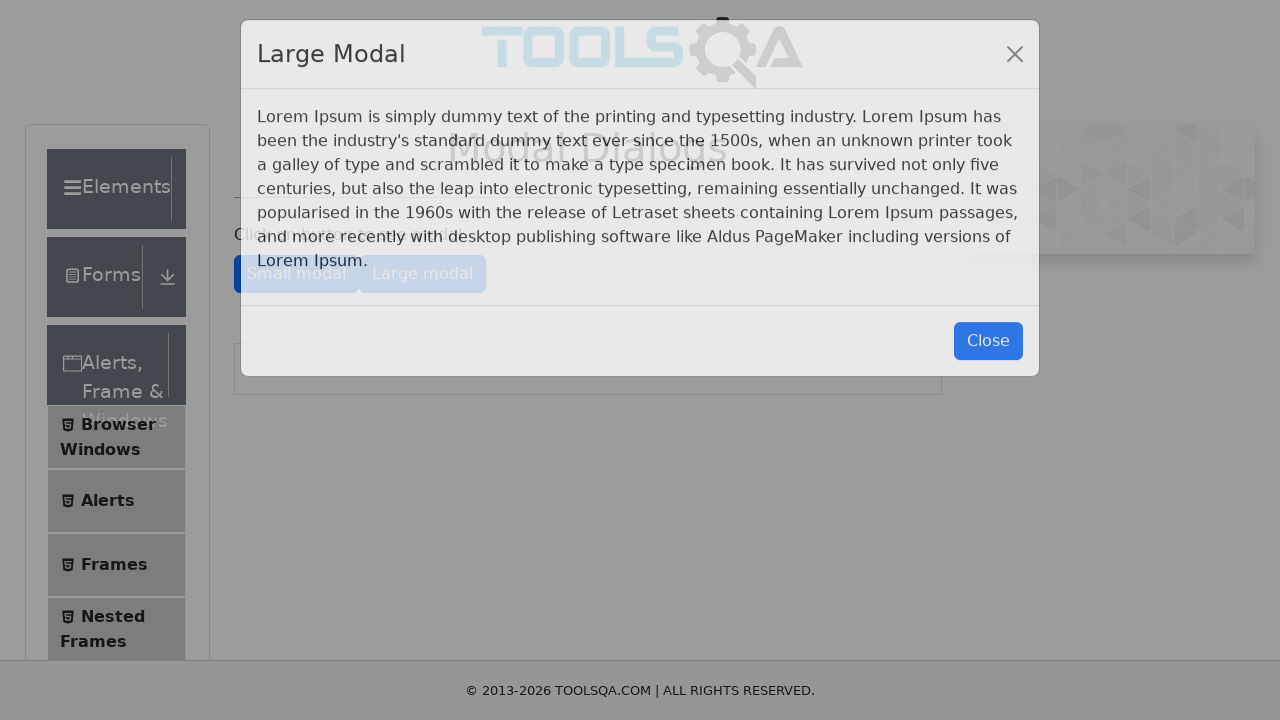

Large modal dialog closed successfully
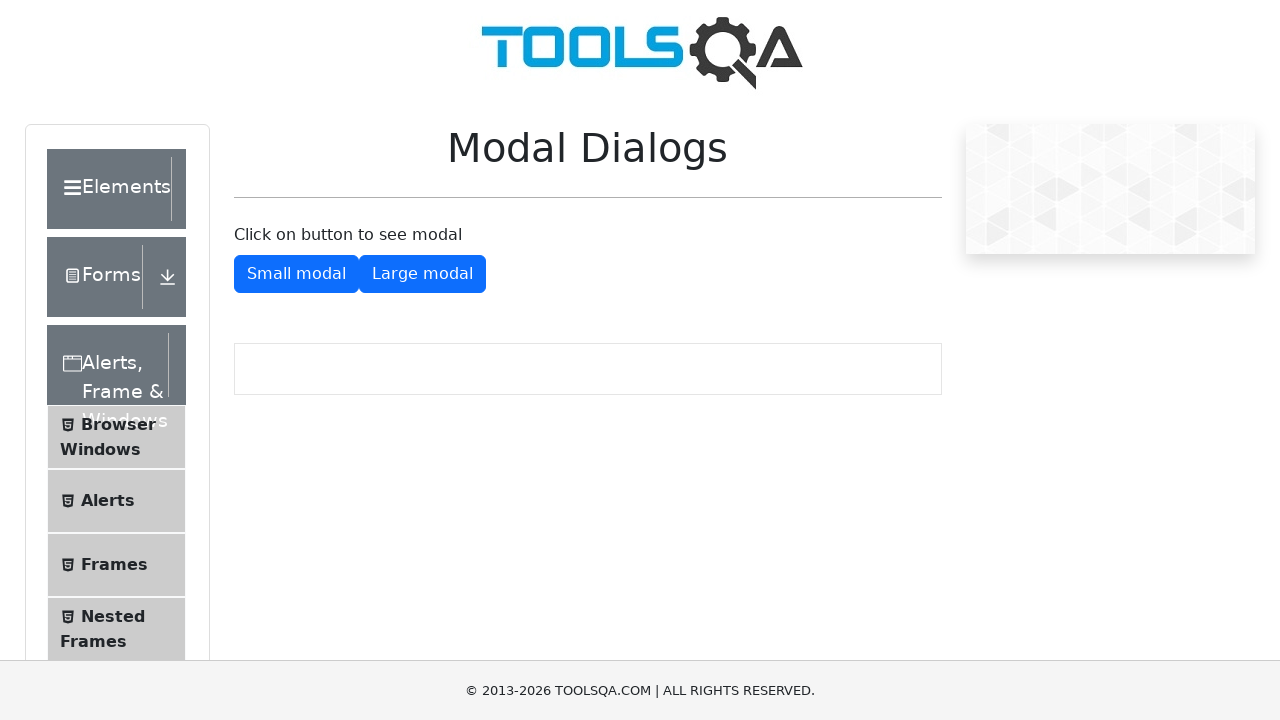

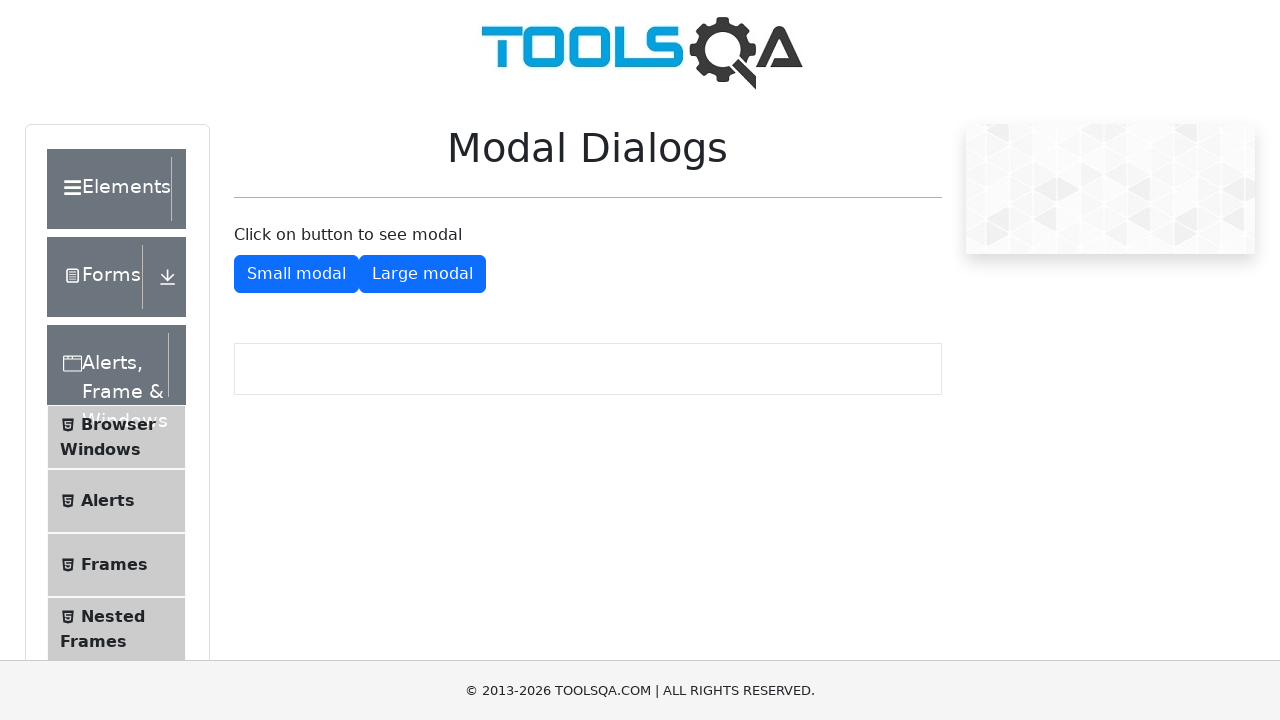